Tests AJAX functionality by clicking a button and waiting for dynamically loaded content including an h1 heading and delayed h3 text to appear on the page.

Starting URL: https://v1.training-support.net/selenium/ajax

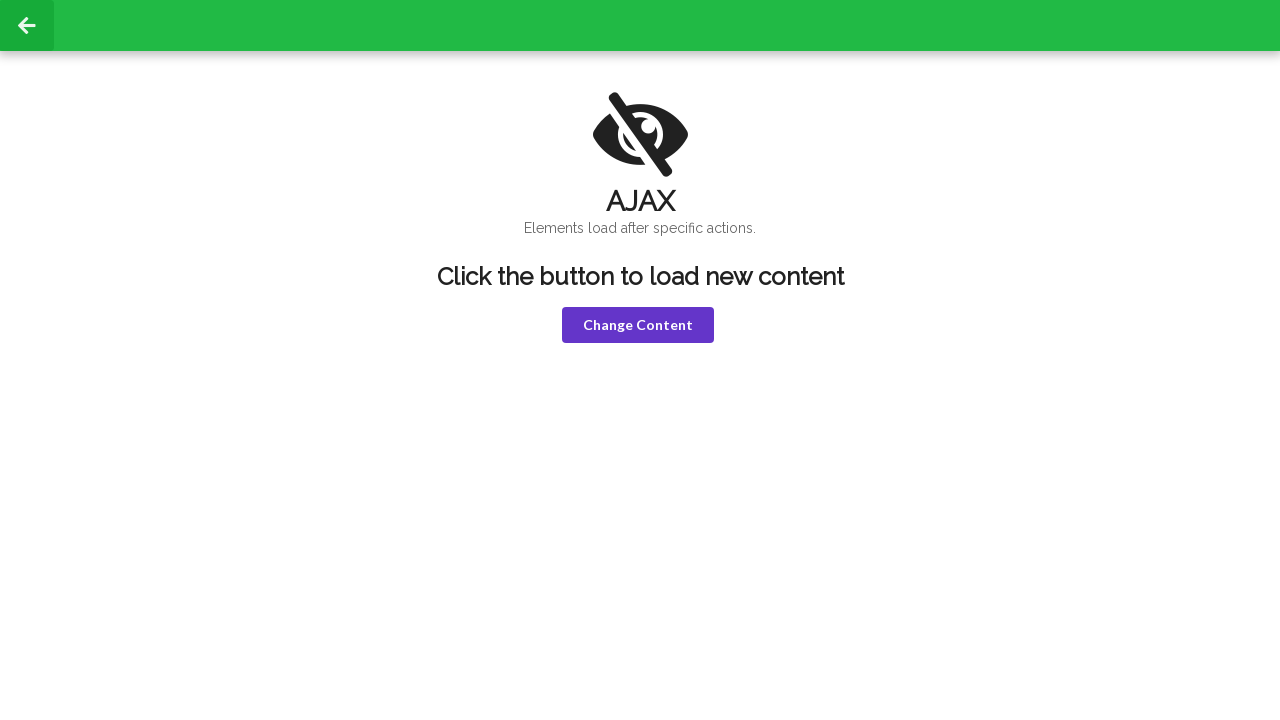

Clicked the violet button to trigger AJAX request at (638, 325) on button.violet
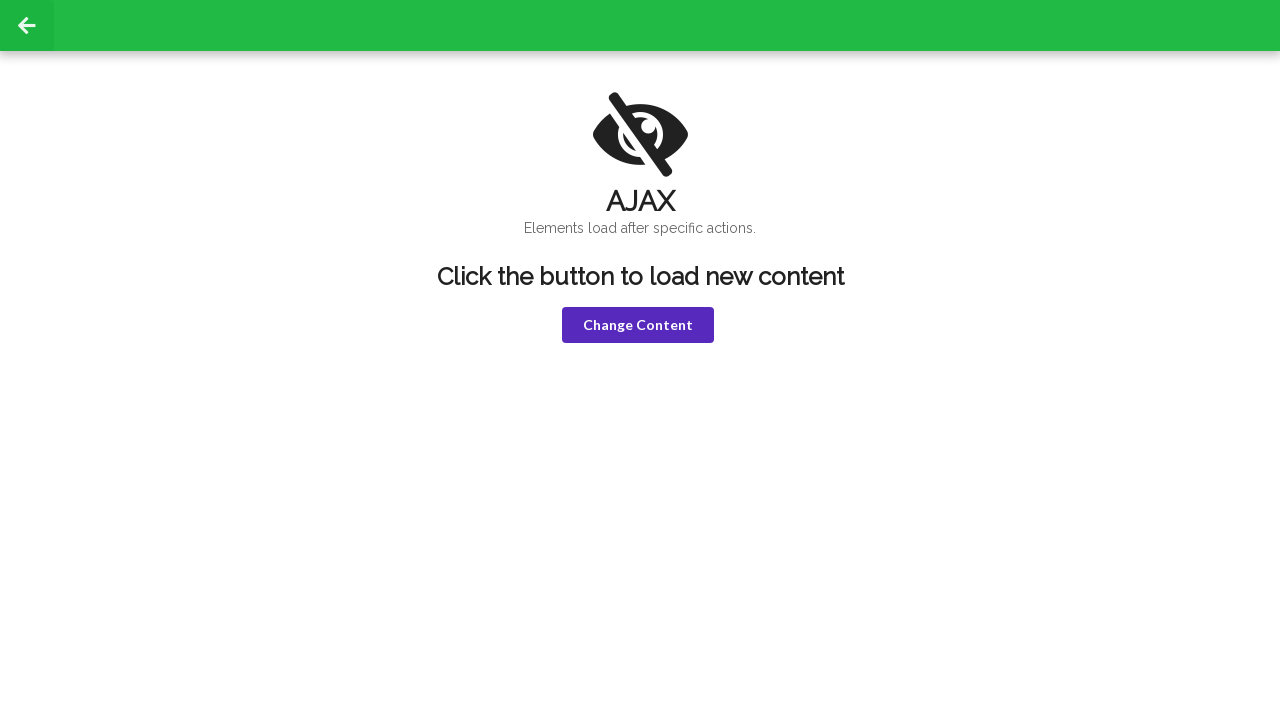

Waited for h1 heading to appear after AJAX load
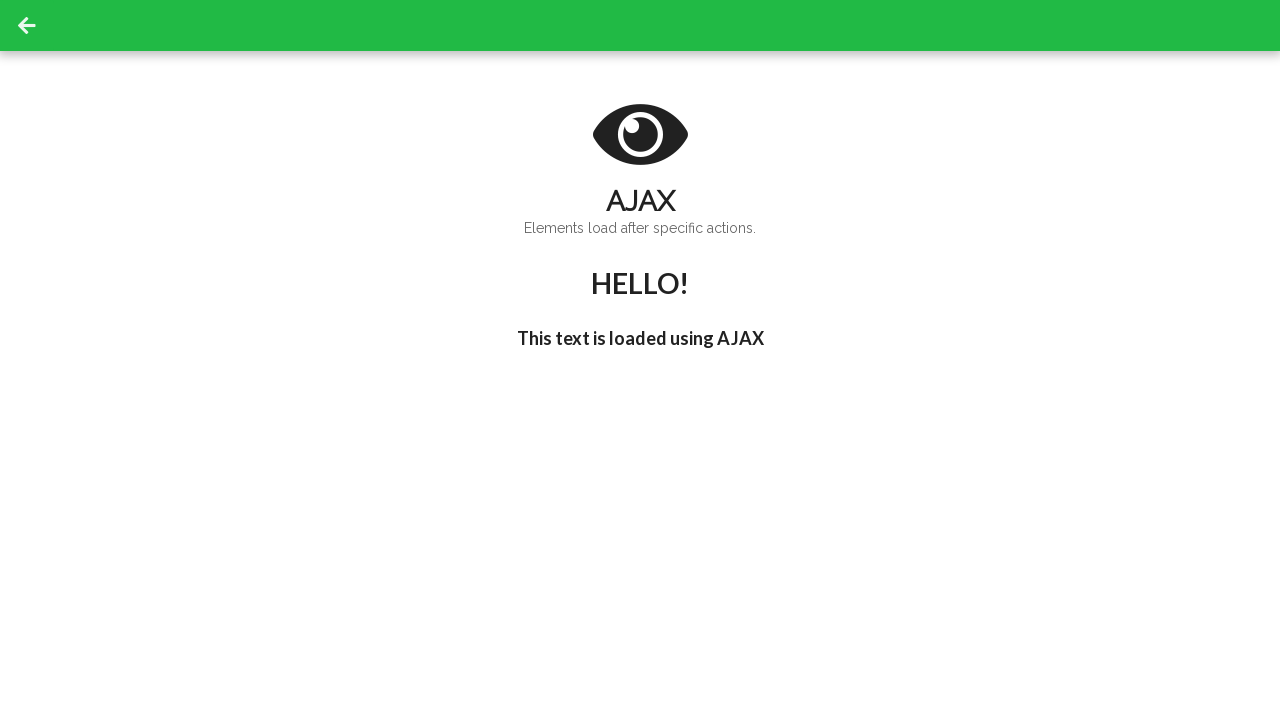

Waited for delayed h3 text 'I'm late!' to appear
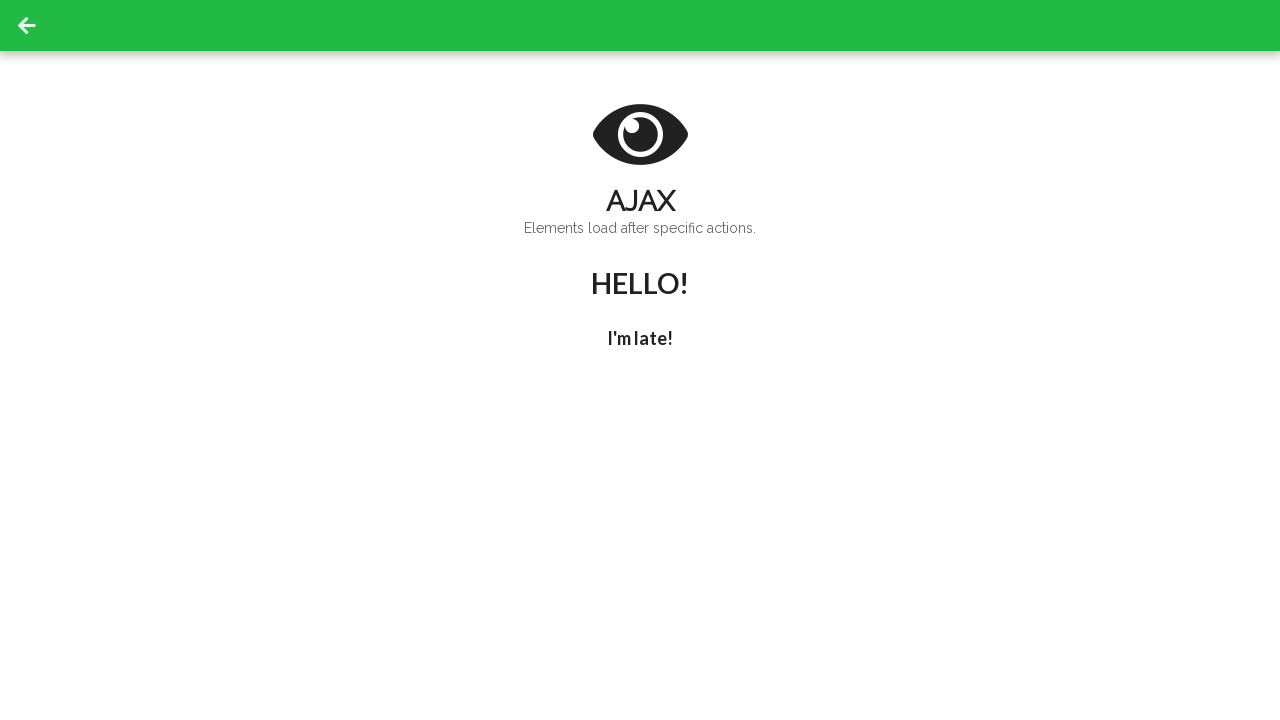

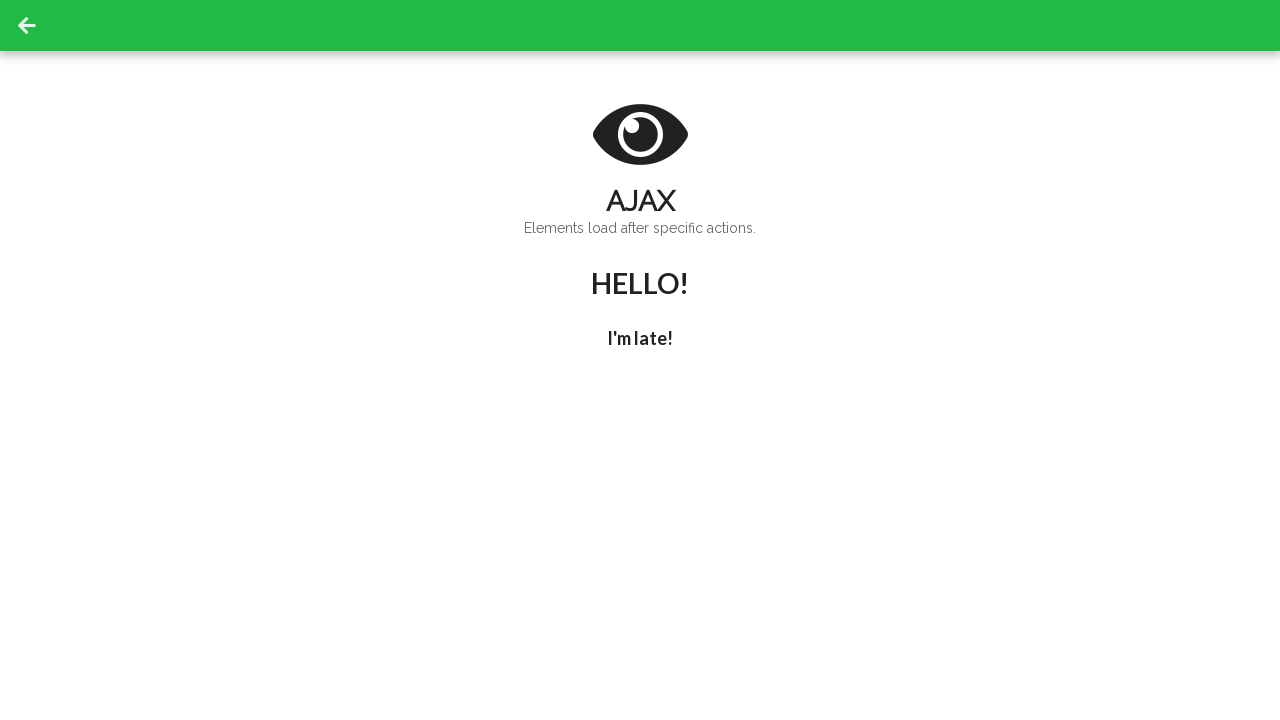